Tests that the currently applied filter is highlighted with a selected class.

Starting URL: https://demo.playwright.dev/todomvc

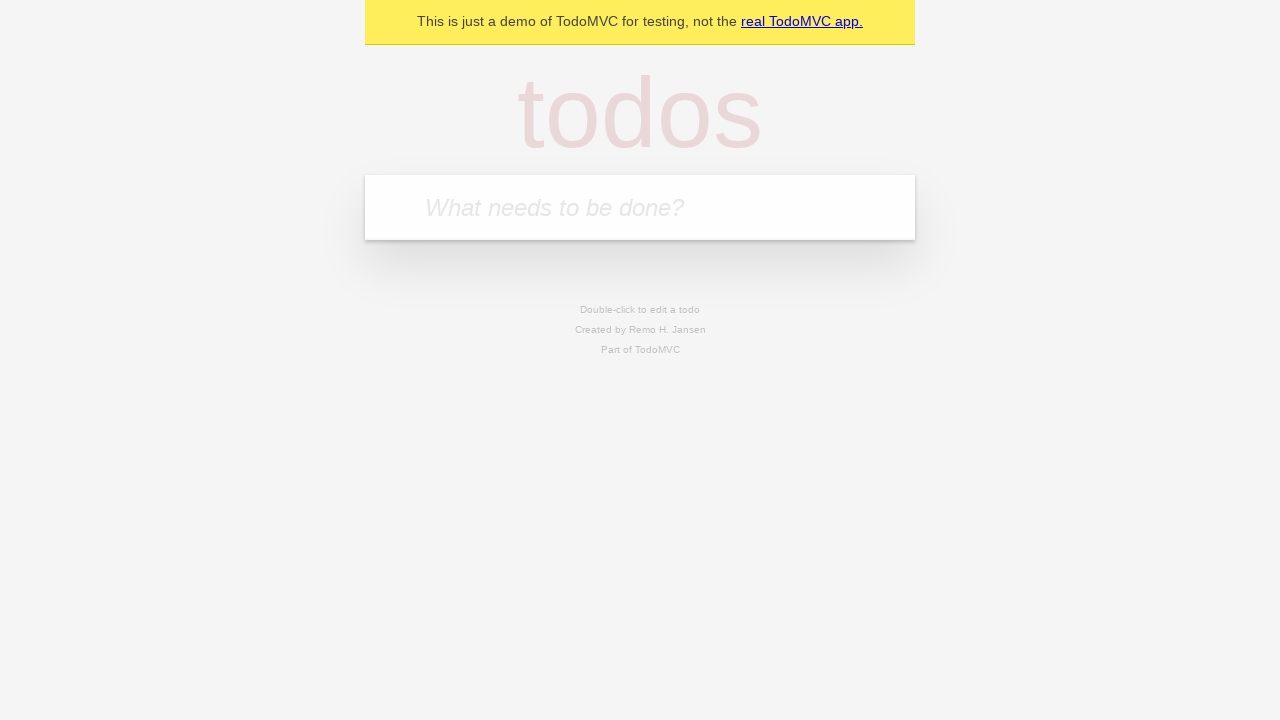

Filled todo input with 'buy some cheese' on internal:attr=[placeholder="What needs to be done?"i]
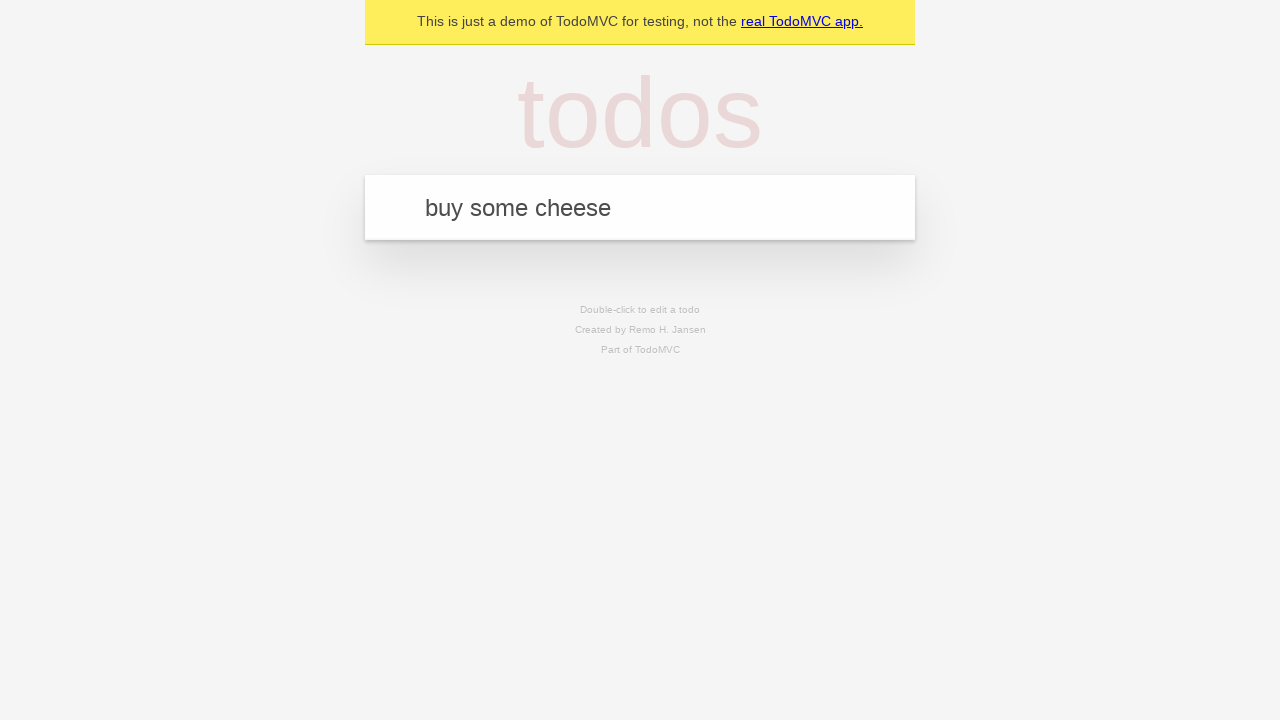

Pressed Enter to create first todo on internal:attr=[placeholder="What needs to be done?"i]
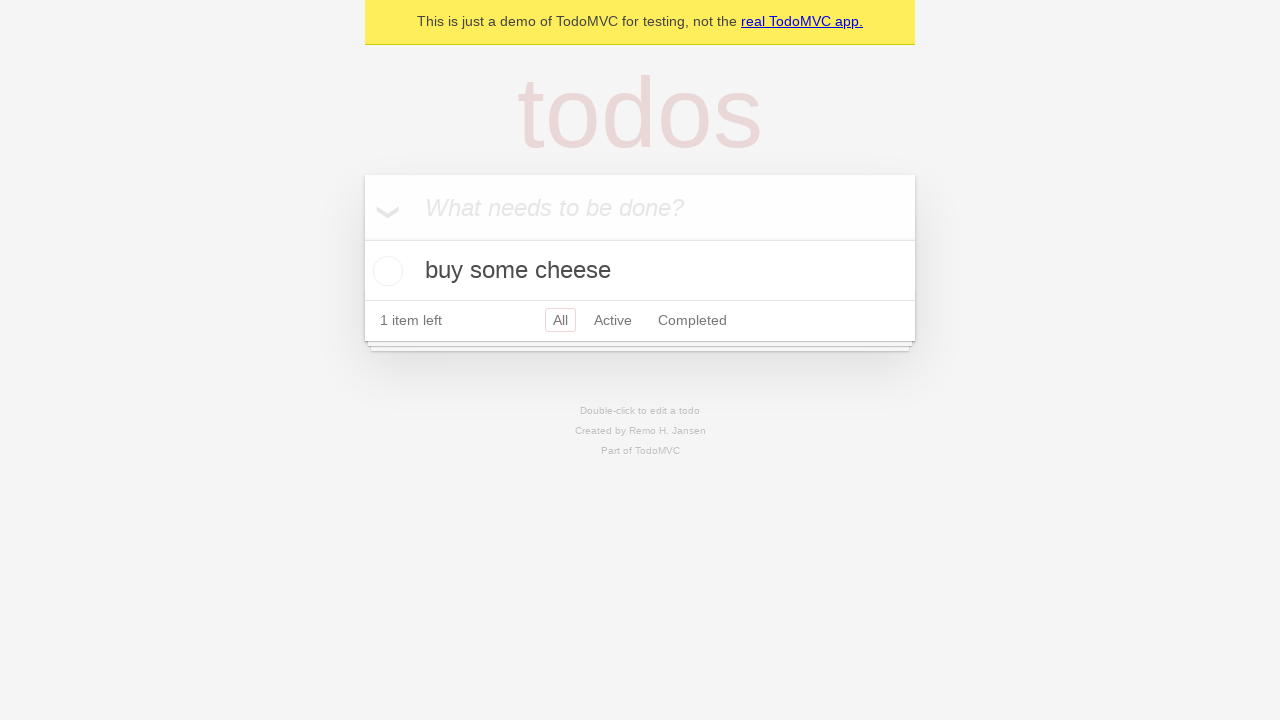

Filled todo input with 'feed the cat' on internal:attr=[placeholder="What needs to be done?"i]
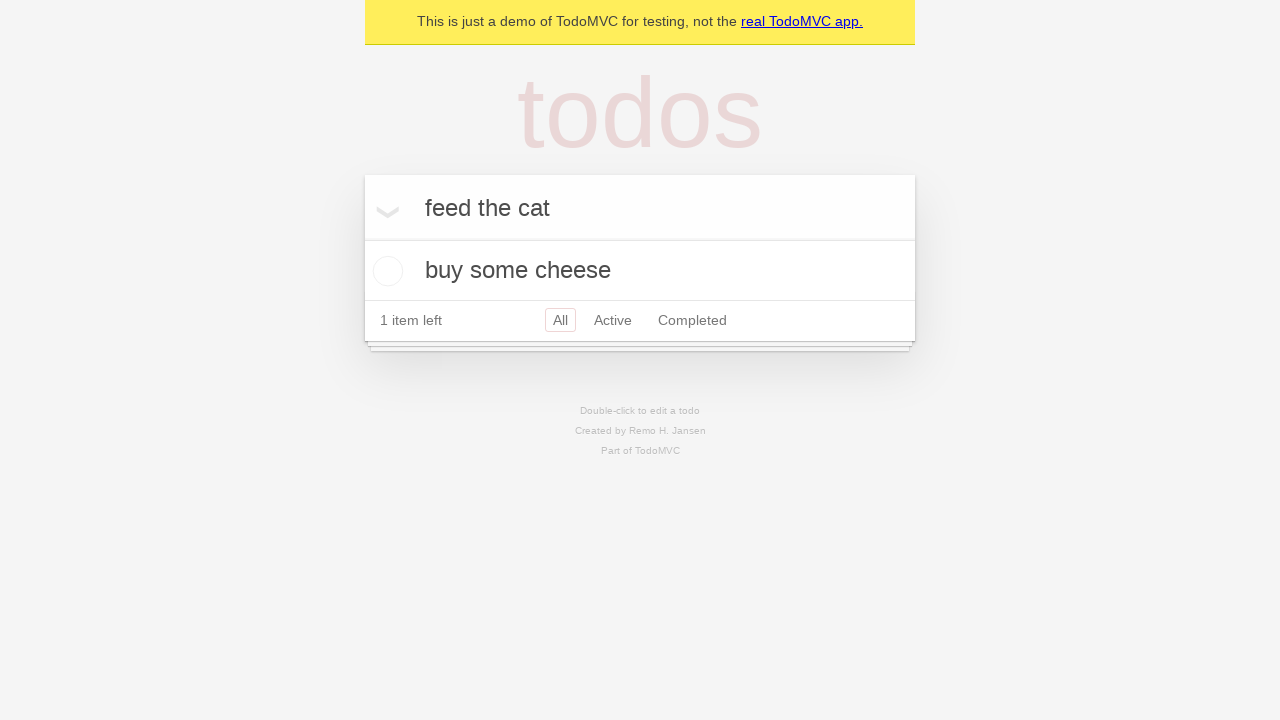

Pressed Enter to create second todo on internal:attr=[placeholder="What needs to be done?"i]
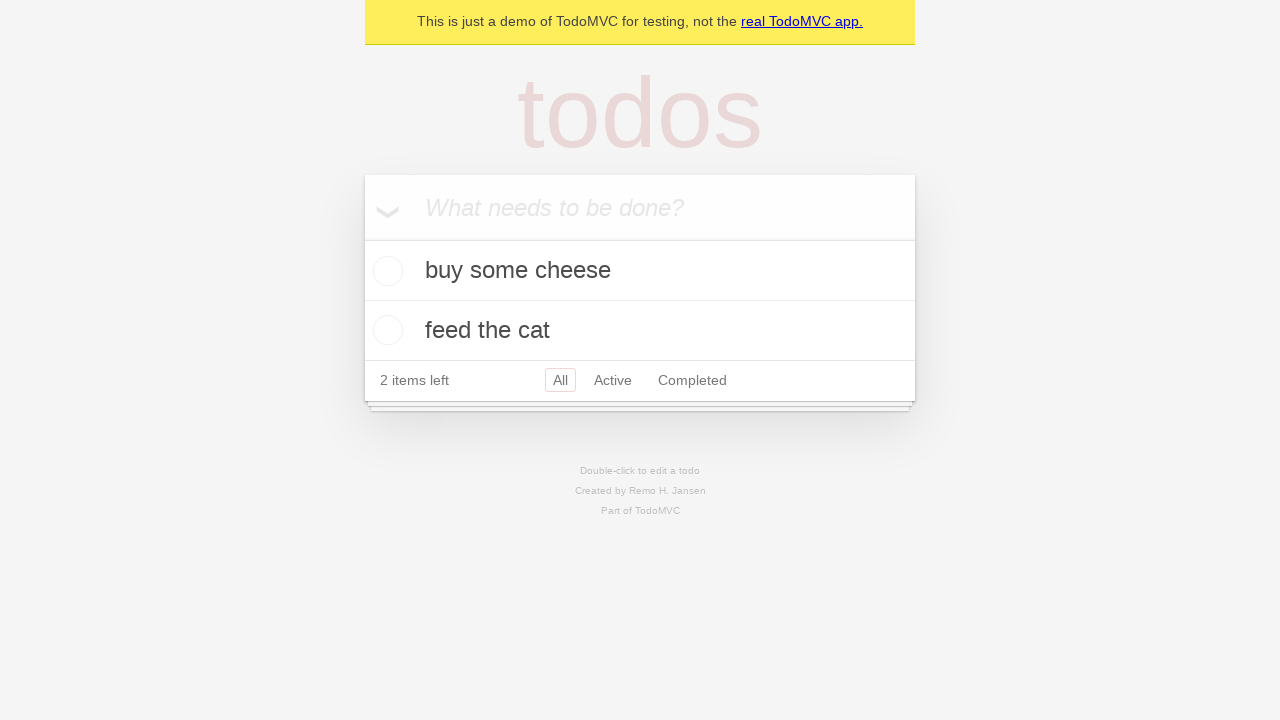

Filled todo input with 'book a doctors appointment' on internal:attr=[placeholder="What needs to be done?"i]
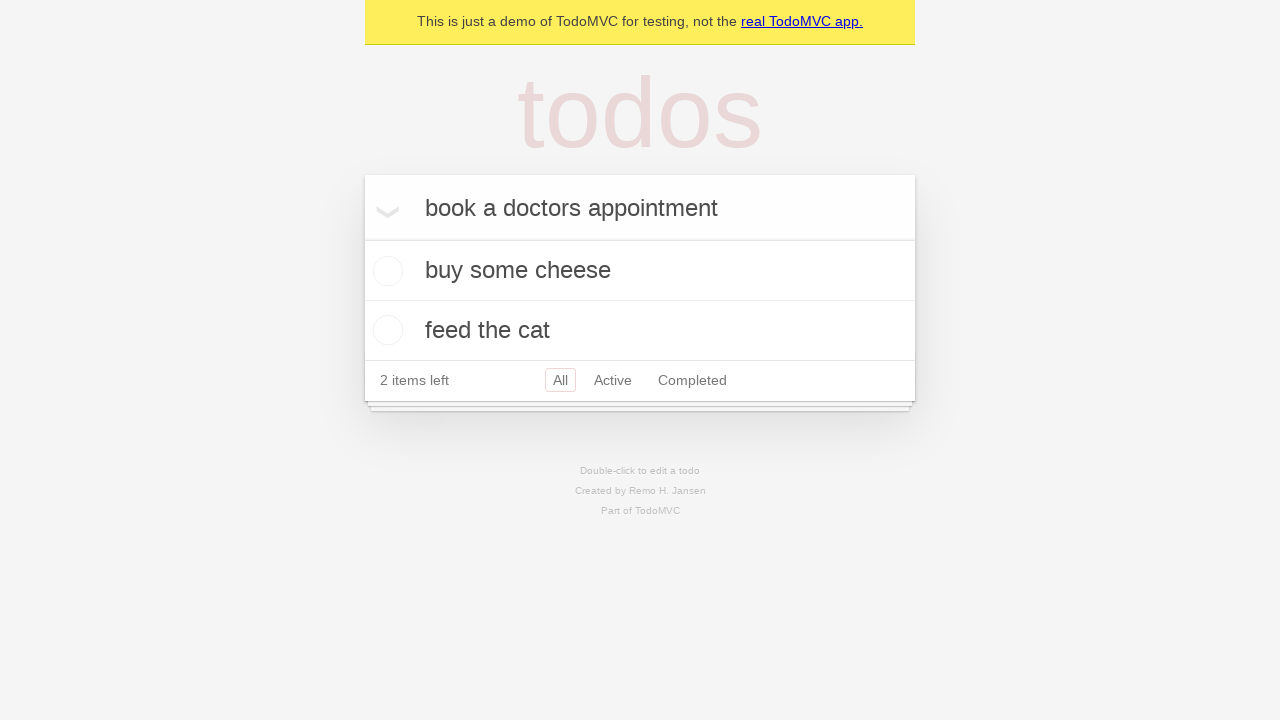

Pressed Enter to create third todo on internal:attr=[placeholder="What needs to be done?"i]
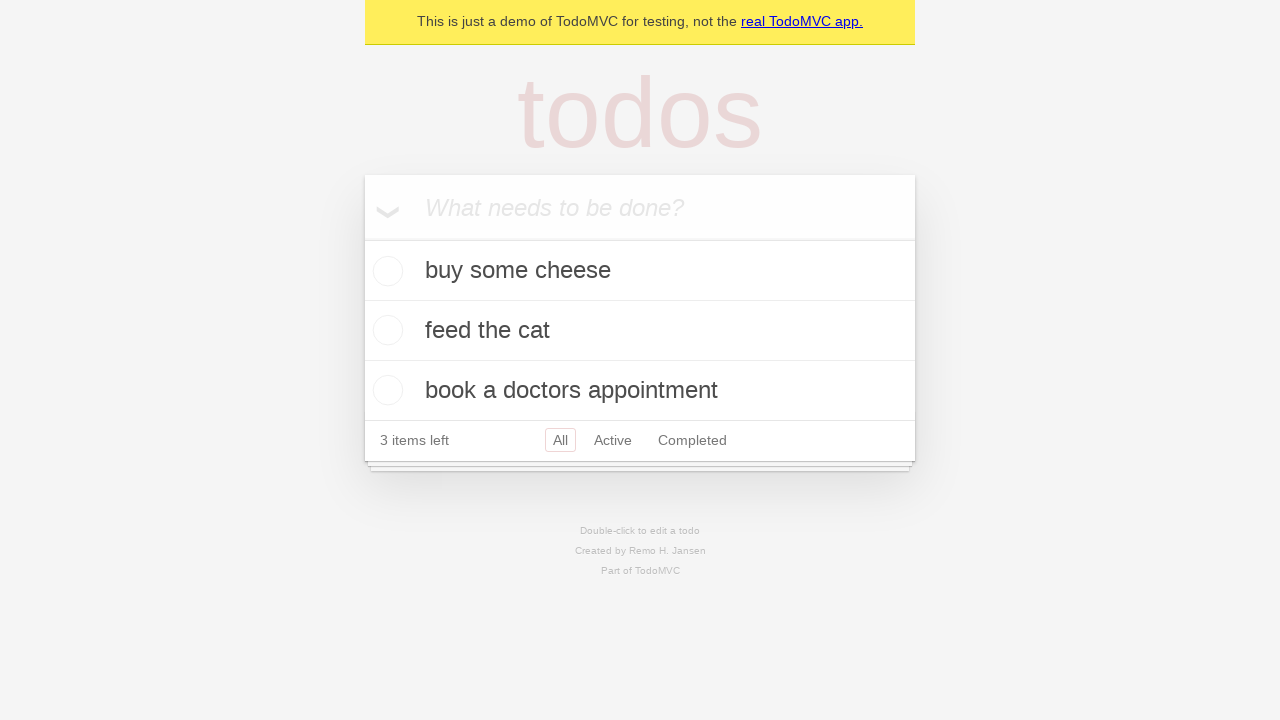

Clicked Active filter to show only active todos at (613, 440) on internal:role=link[name="Active"i]
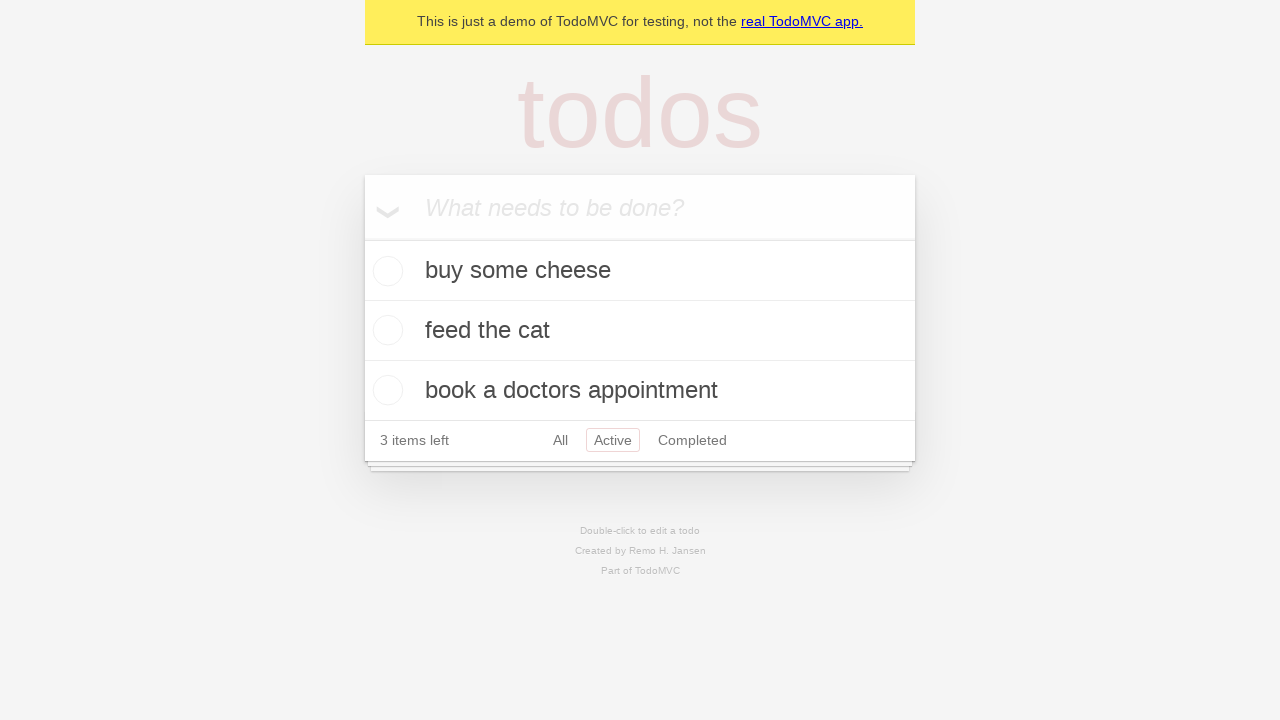

Clicked Completed filter and verified it is highlighted with selected class at (692, 440) on internal:role=link[name="Completed"i]
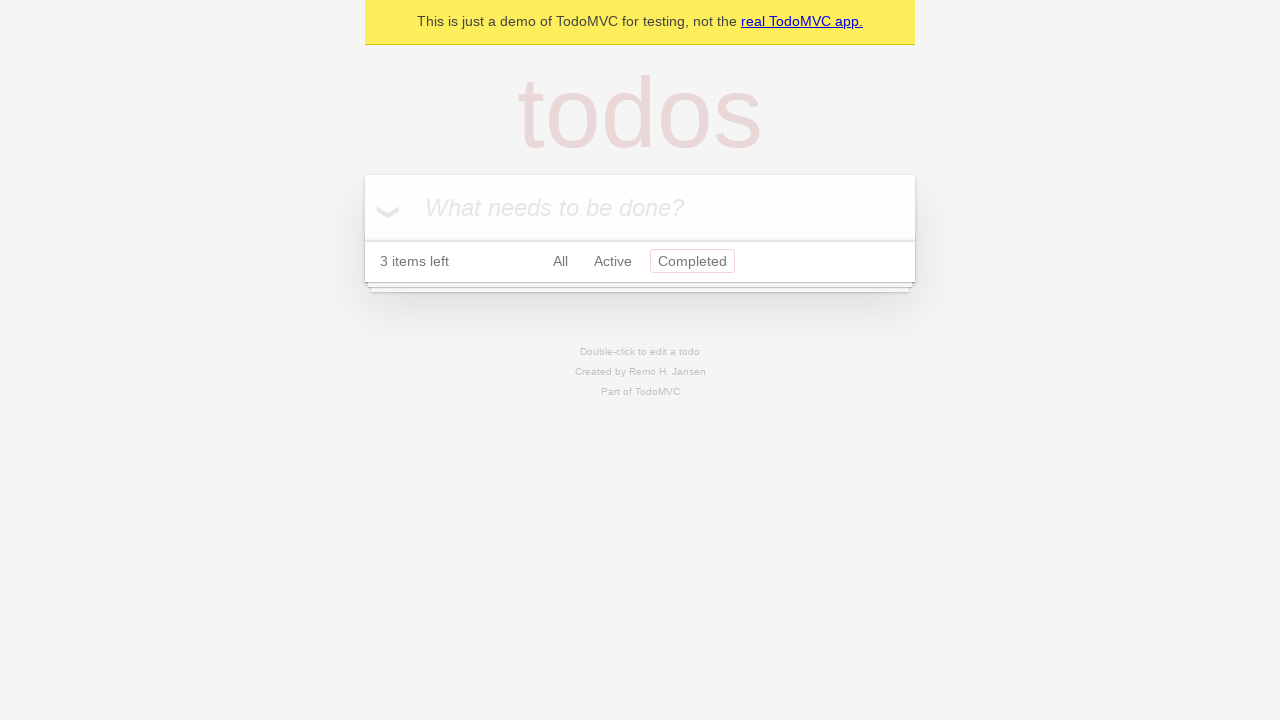

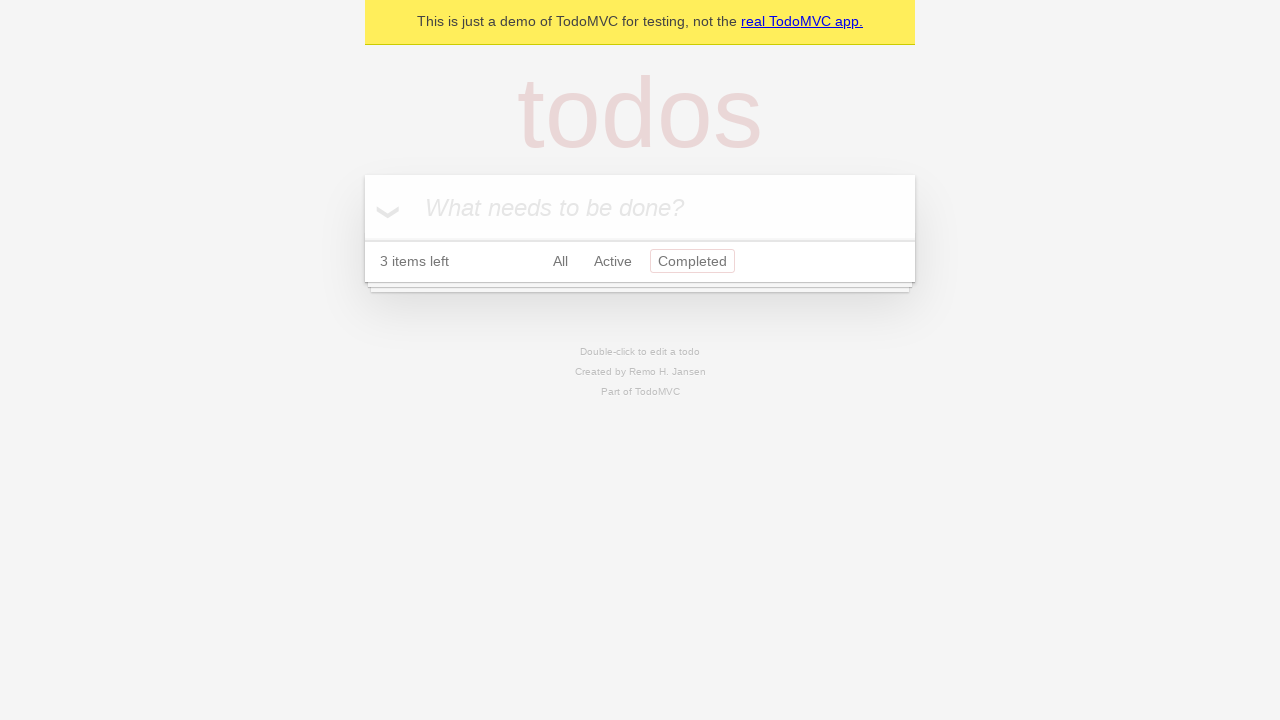